Tests various interactive elements on a test page including number input with enter key, server-side processing, alert display, paragraph display, and clickable link functionality.

Starting URL: https://testpages.eviltester.com/styled/webdriver-example-page

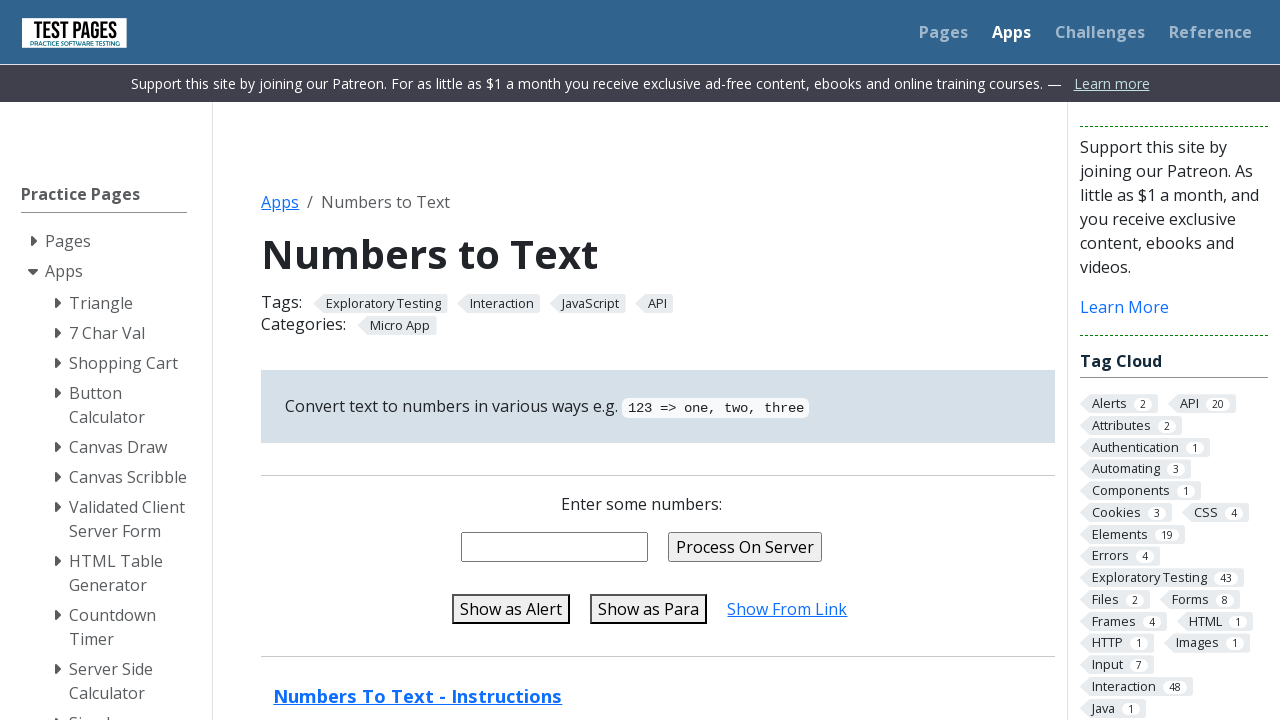

Filled number input field with '123' on //*[@id='numentry']
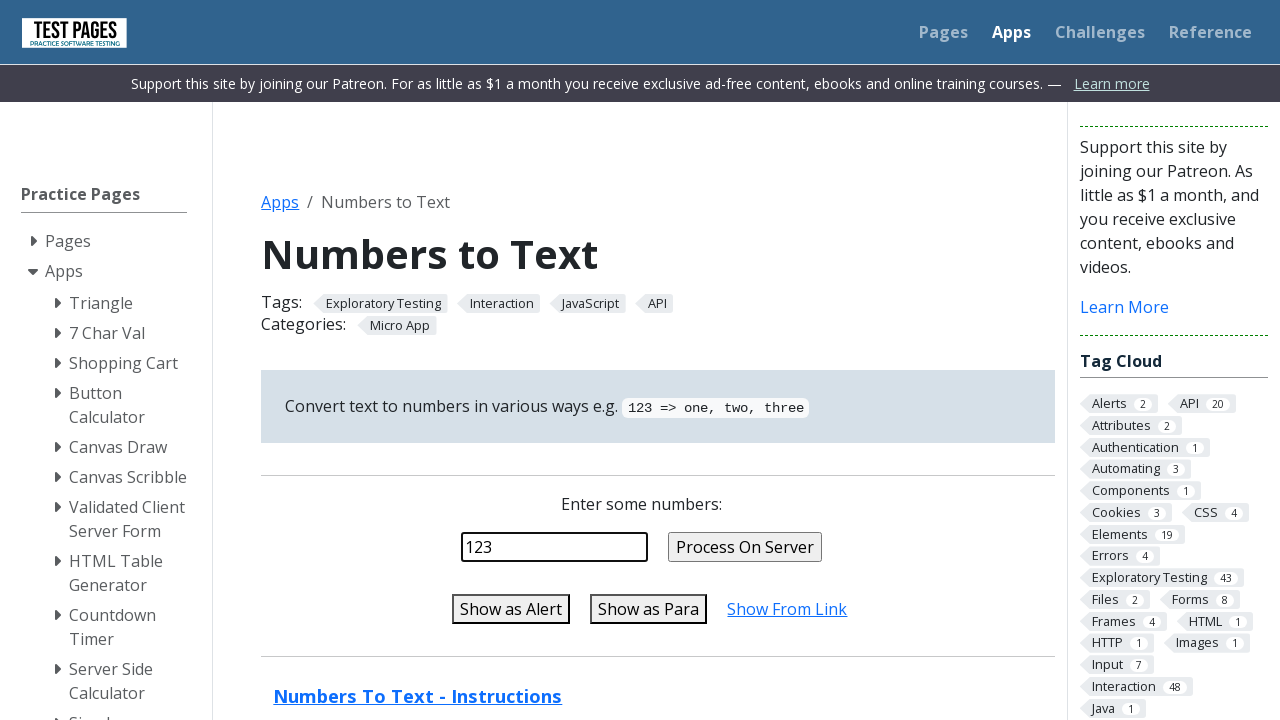

Pressed Enter key on number input field on //*[@id='numentry']
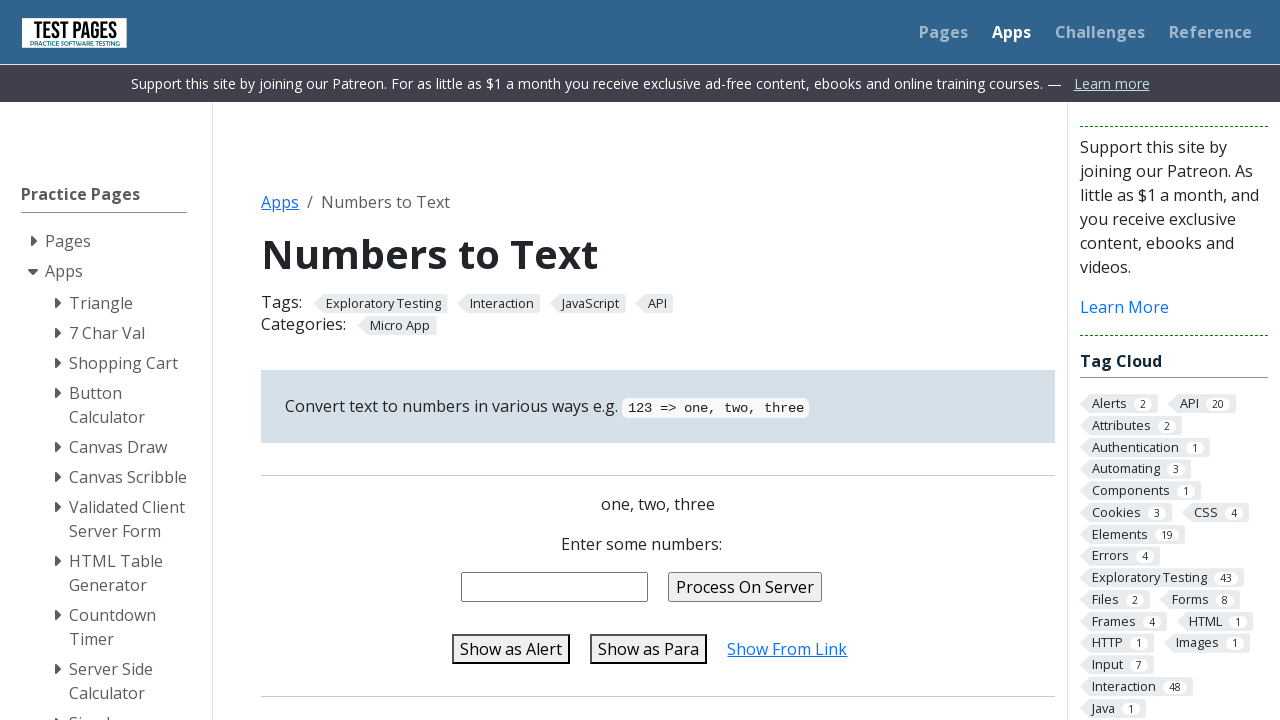

Message element appeared after pressing Enter
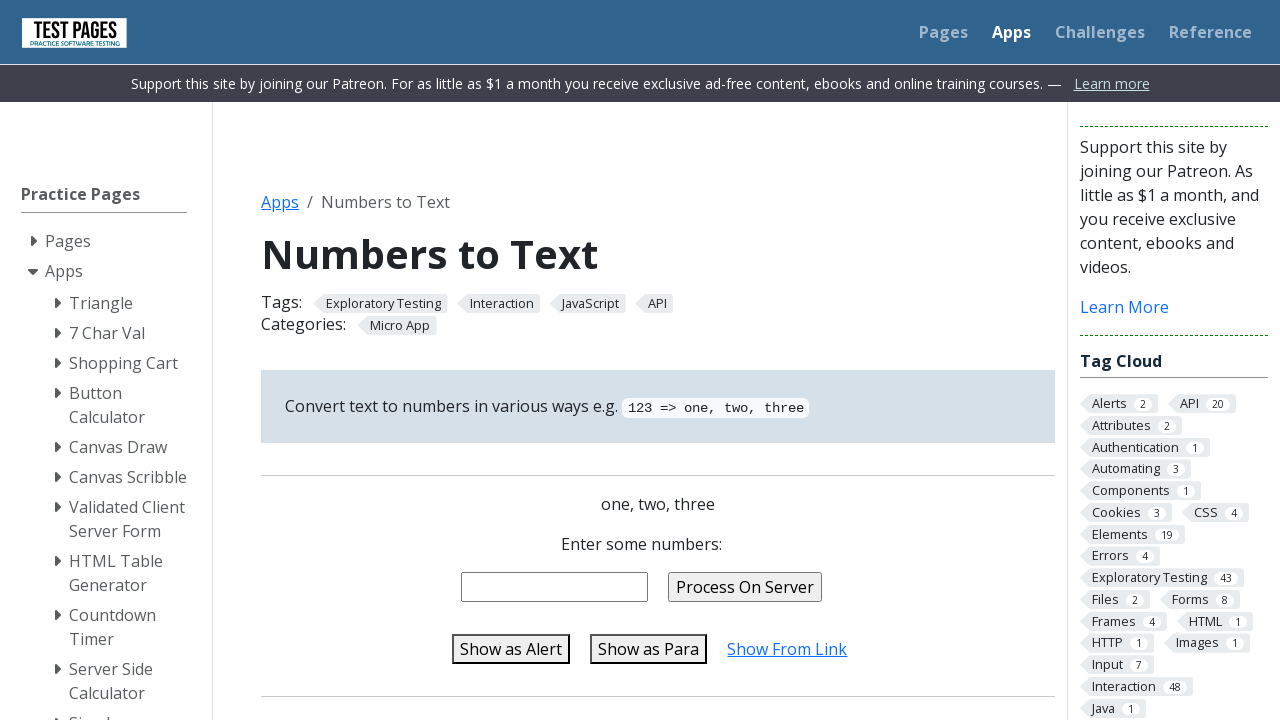

Filled number input field with '123' for server processing on //*[@id='numentry']
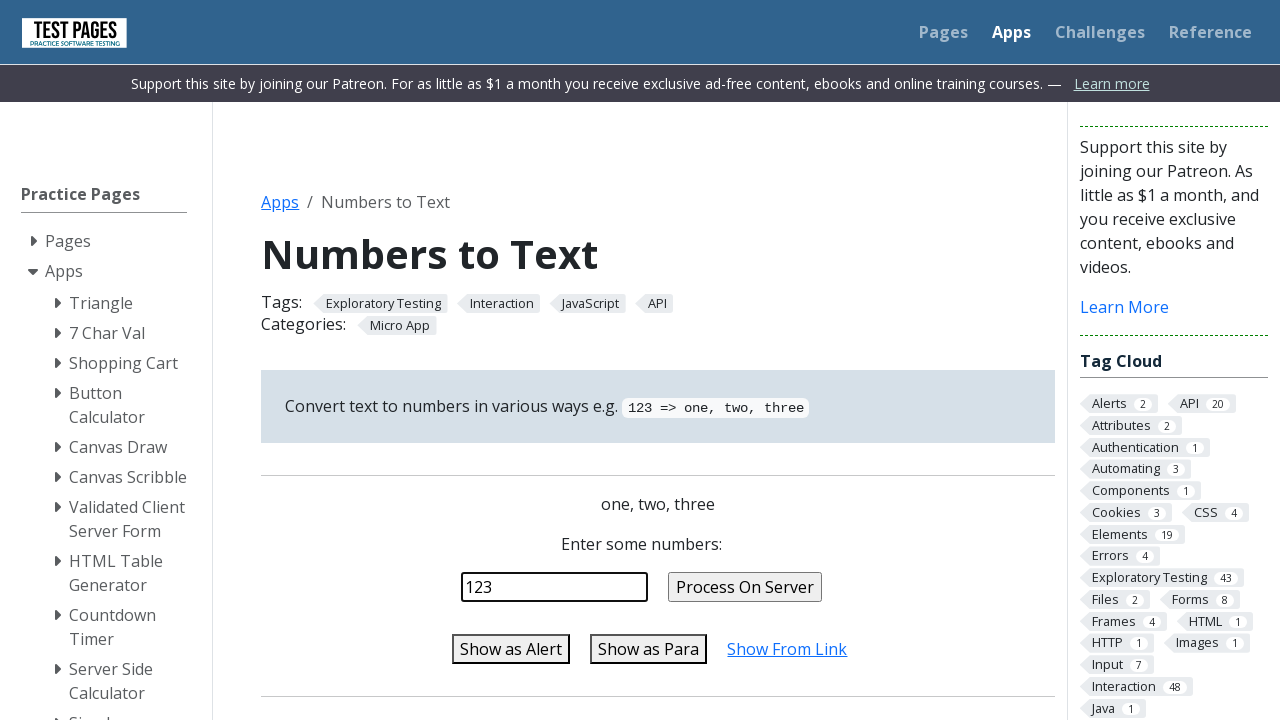

Clicked submit-to-server button at (745, 587) on xpath=//*[@id='submit-to-server']
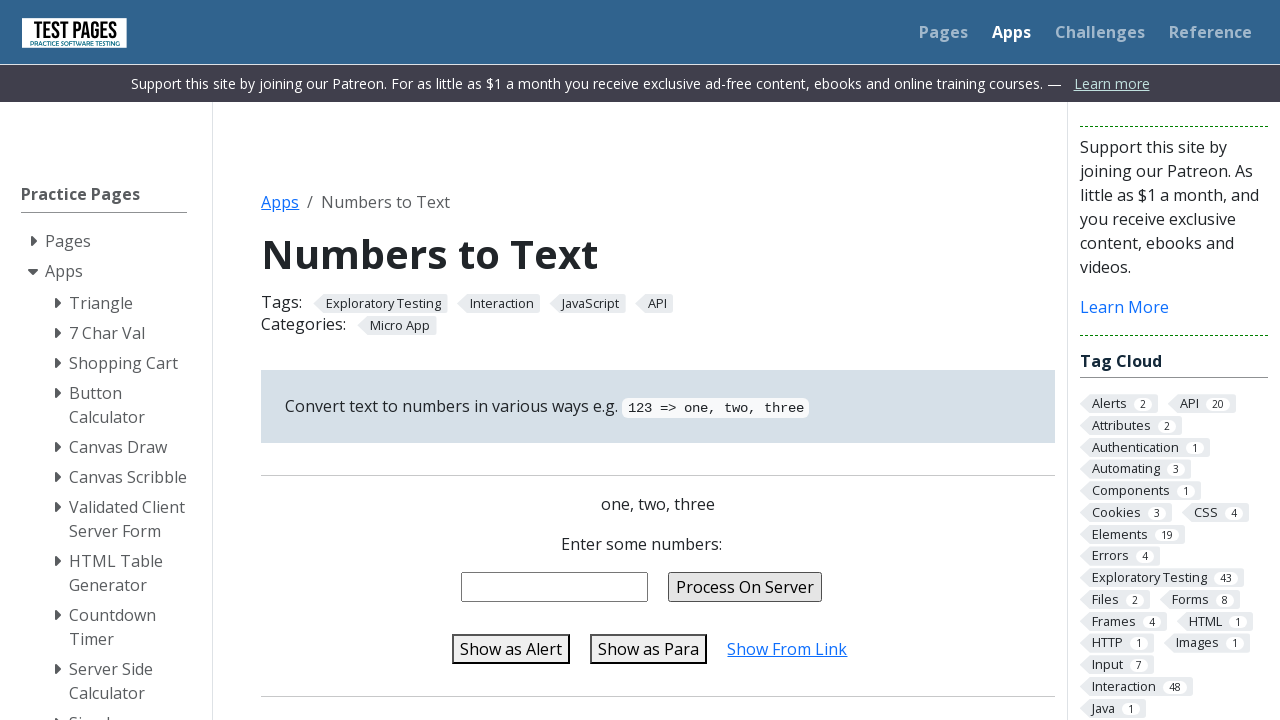

Message element appeared after server processing
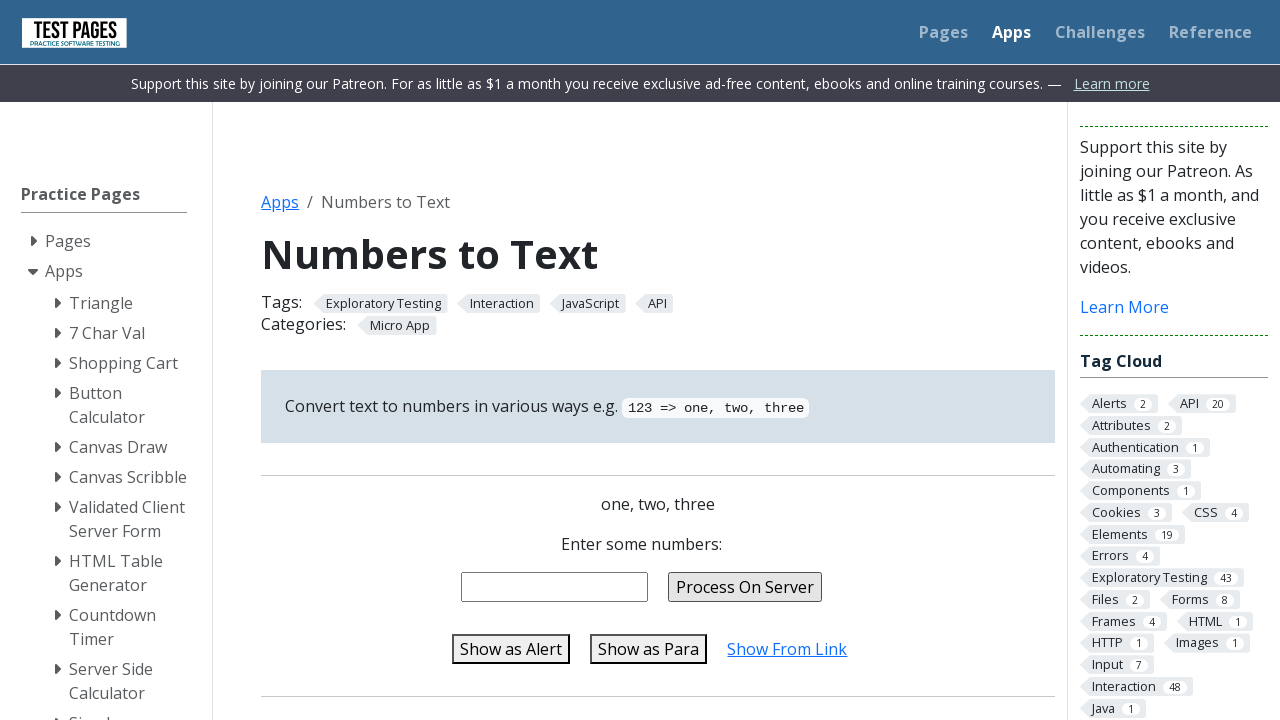

Filled number input field with '123' for alert display on //*[@id='numentry']
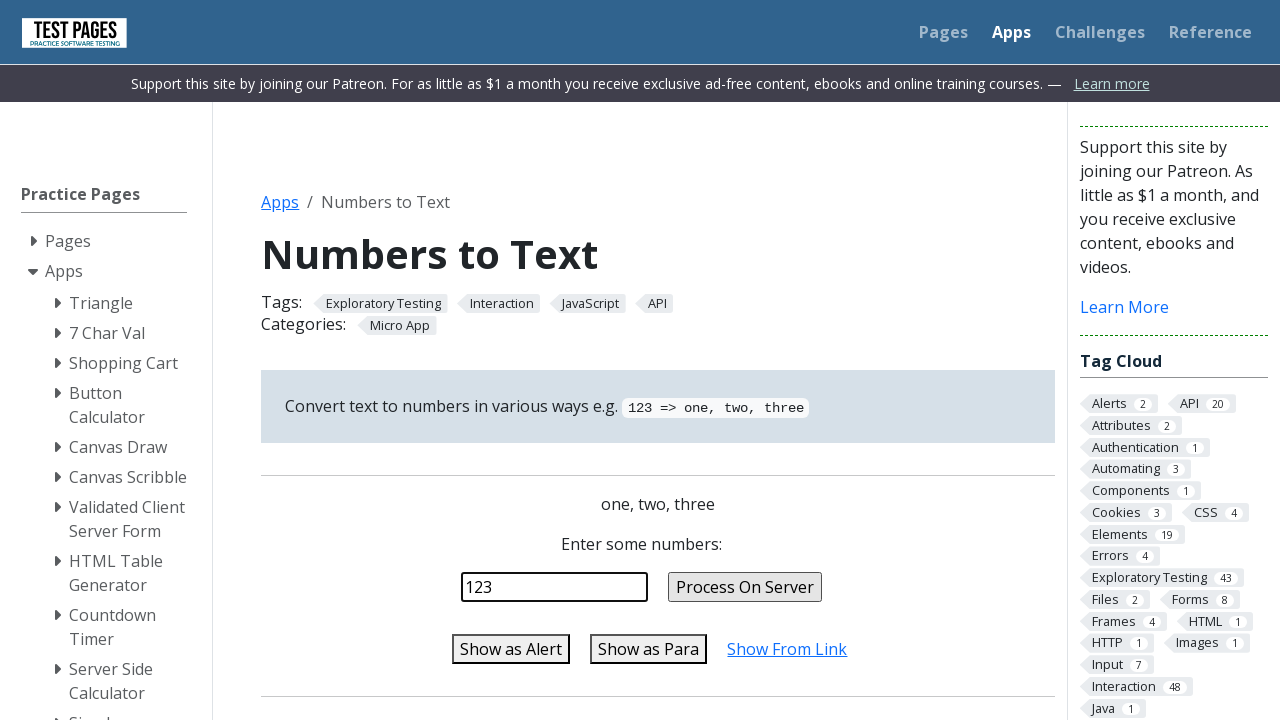

Clicked show-as-alert button at (511, 649) on xpath=//*[@id='show-as-alert']
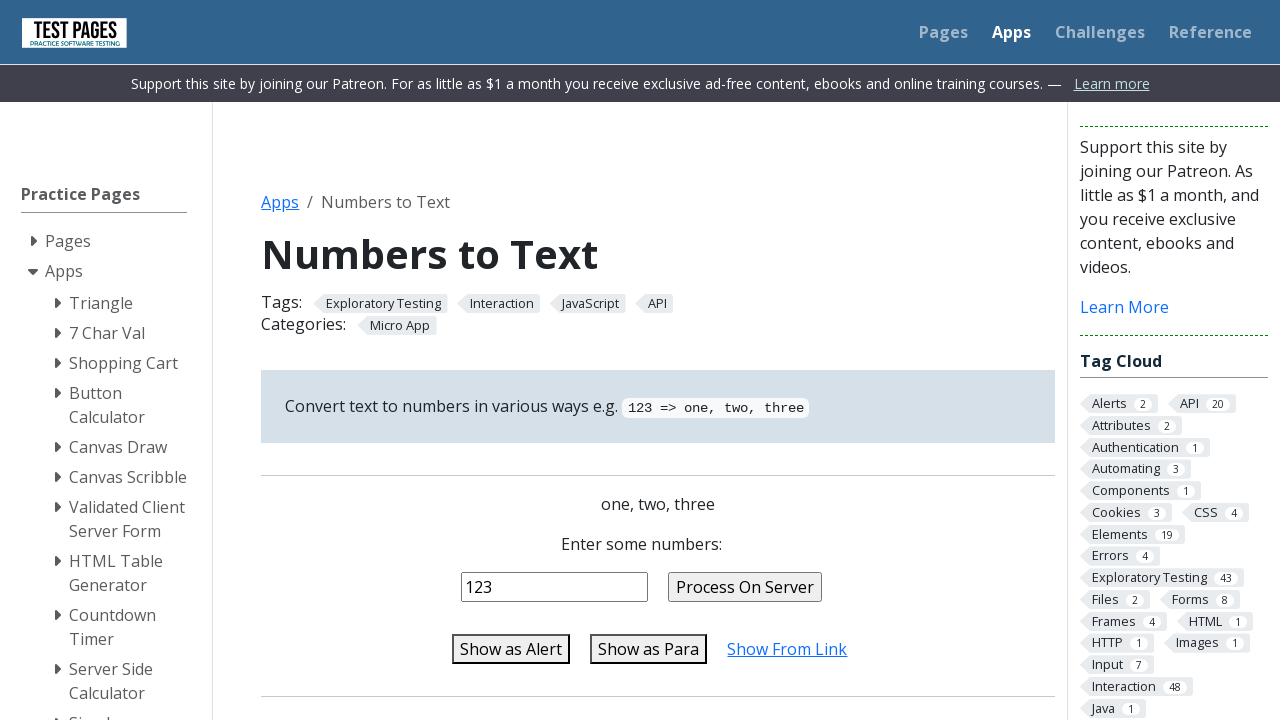

Set up dialog handler to accept alerts
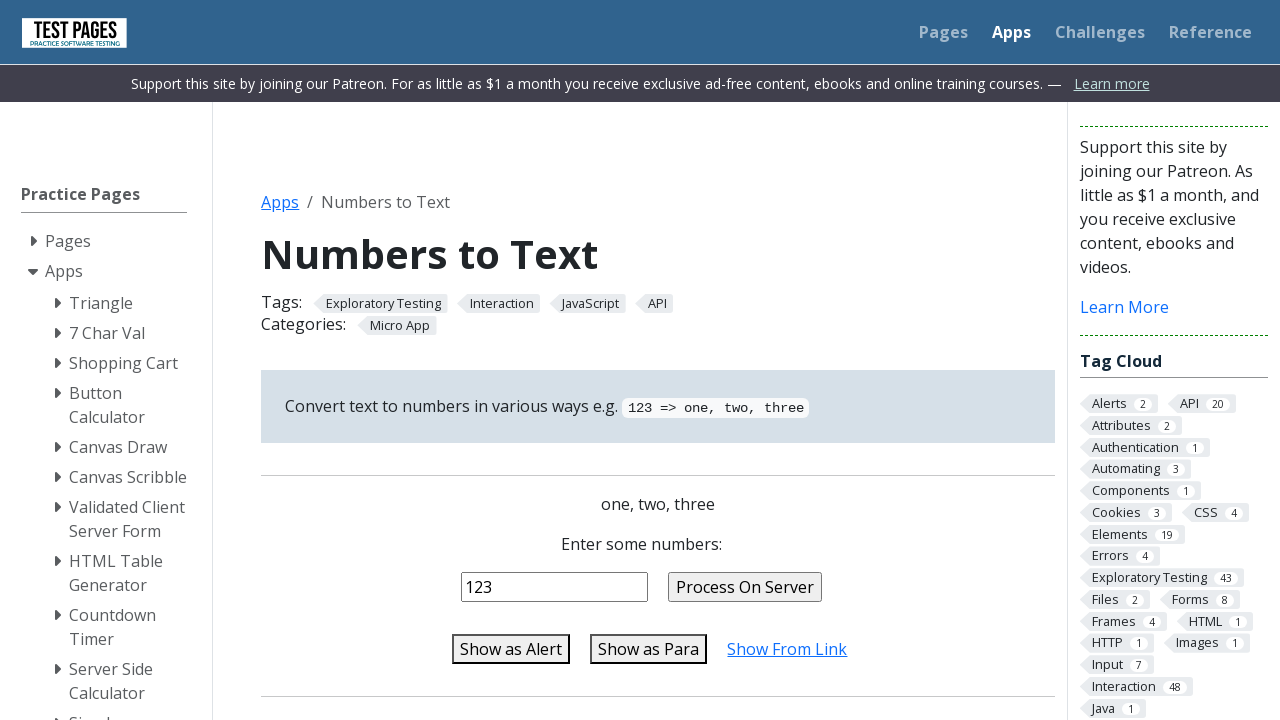

Clicked show-as-alert button and alert was accepted at (511, 649) on xpath=//*[@id='show-as-alert']
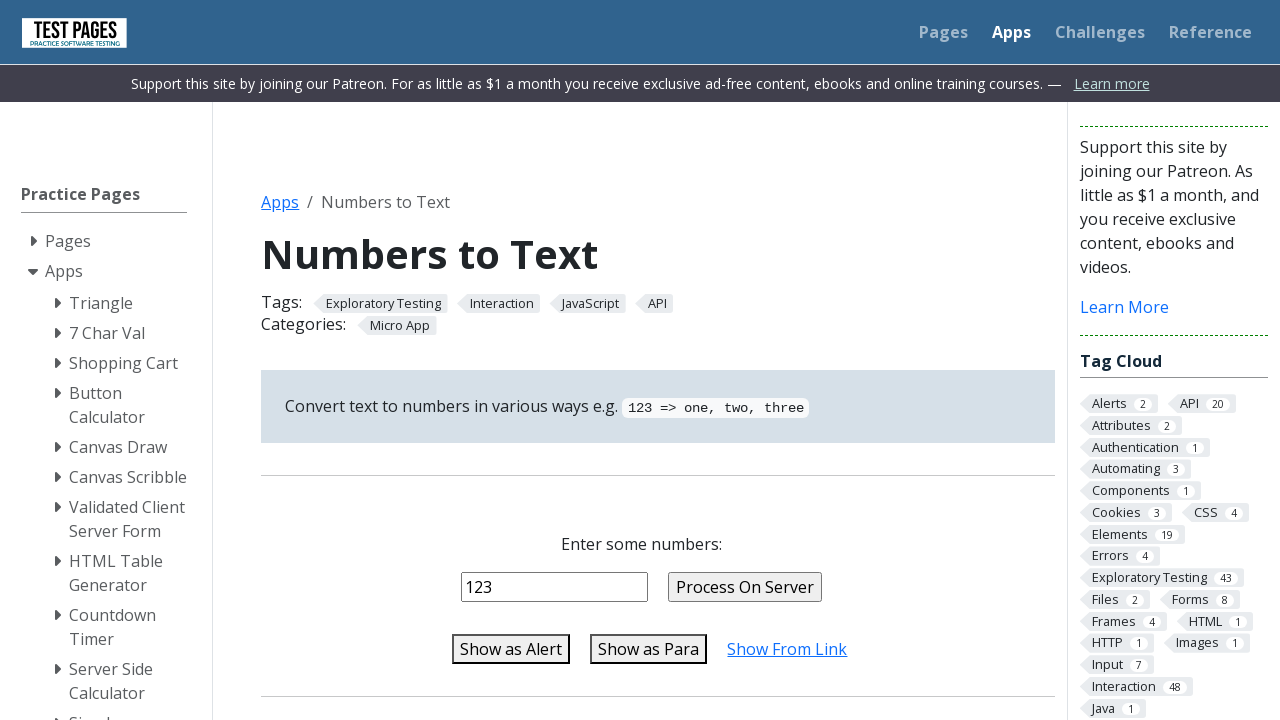

Clicked show-as-para button at (649, 649) on xpath=//*[@id='show-as-para']
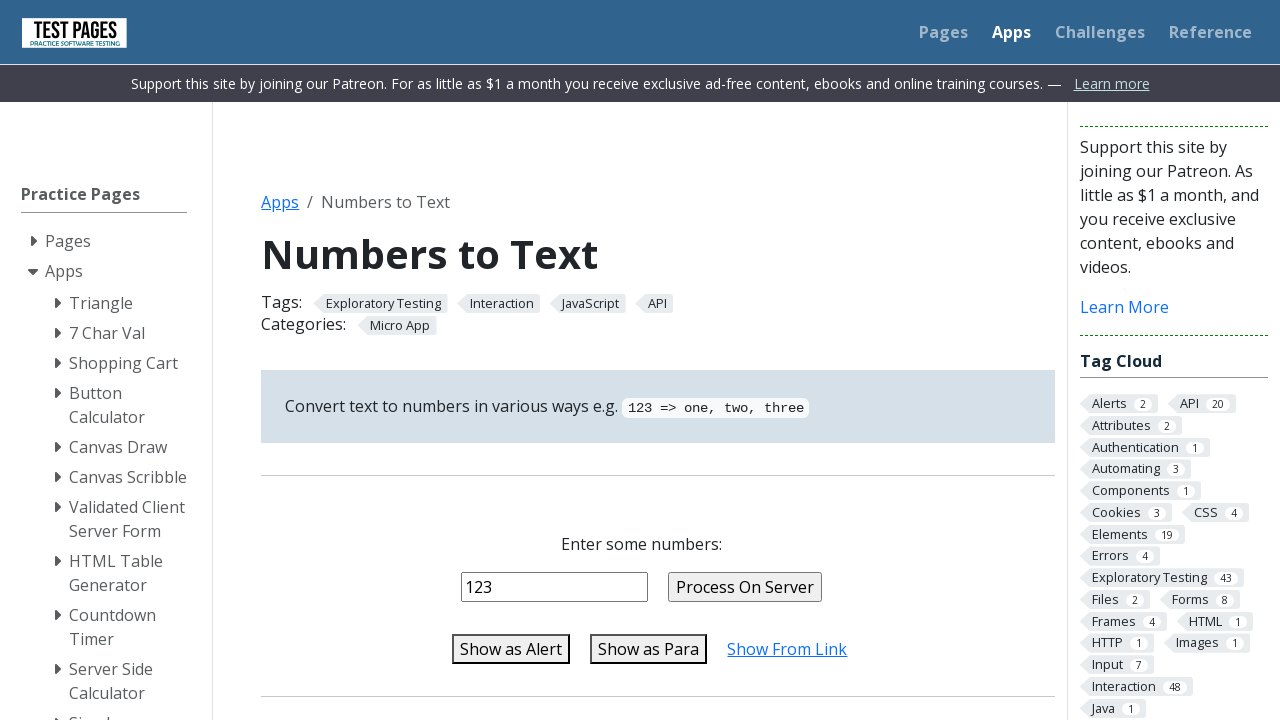

Message element appeared after clicking show-as-para button
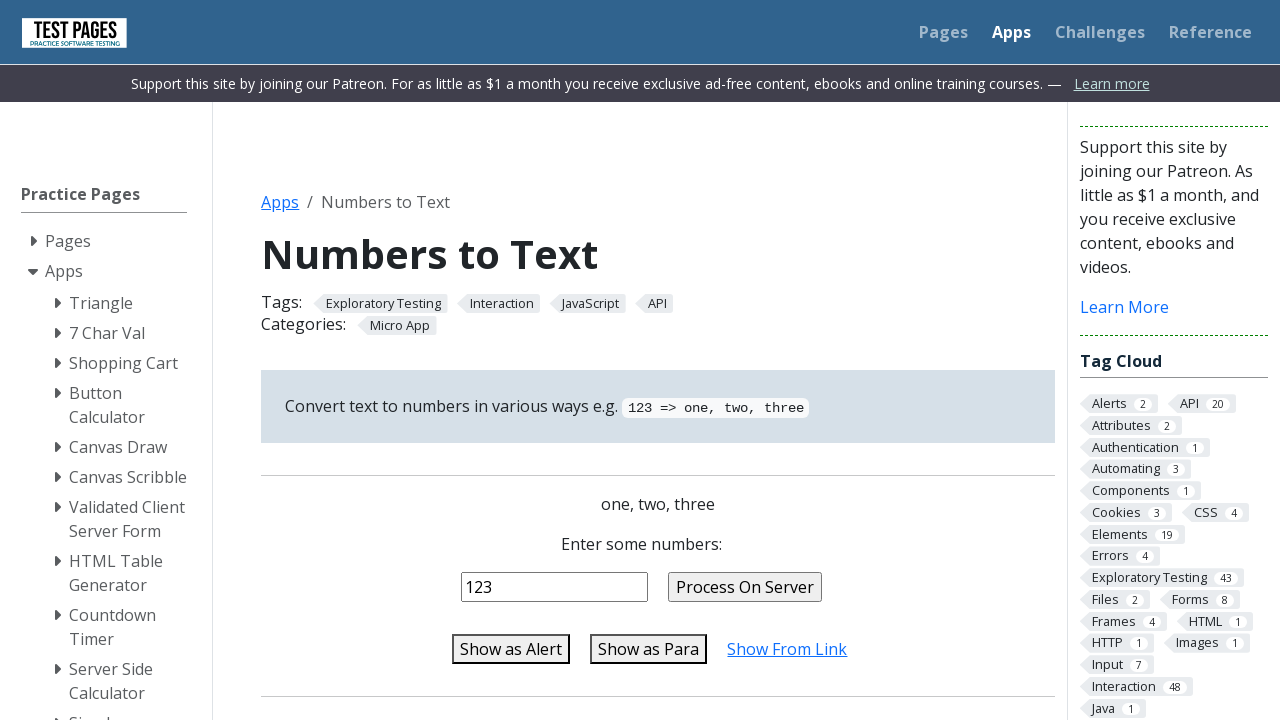

Clicked clickable-link element at (787, 649) on xpath=//*[@id='clickable-link']
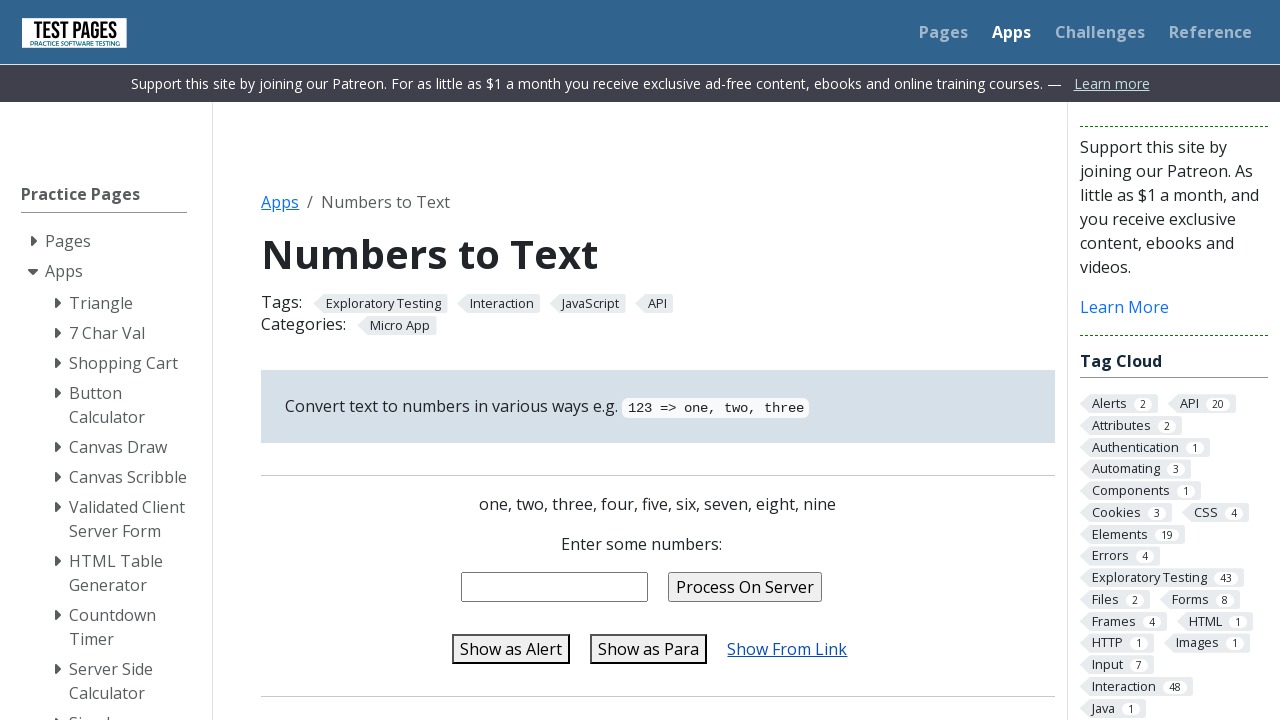

Message element appeared after clicking link
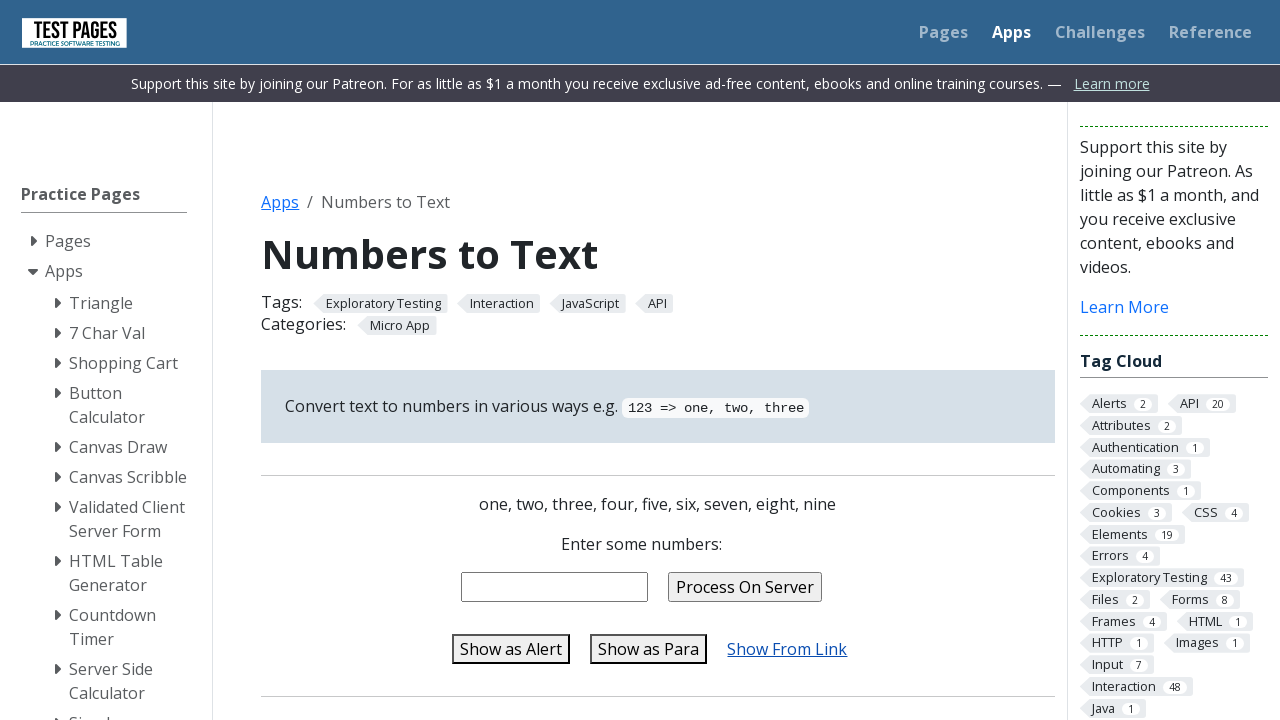

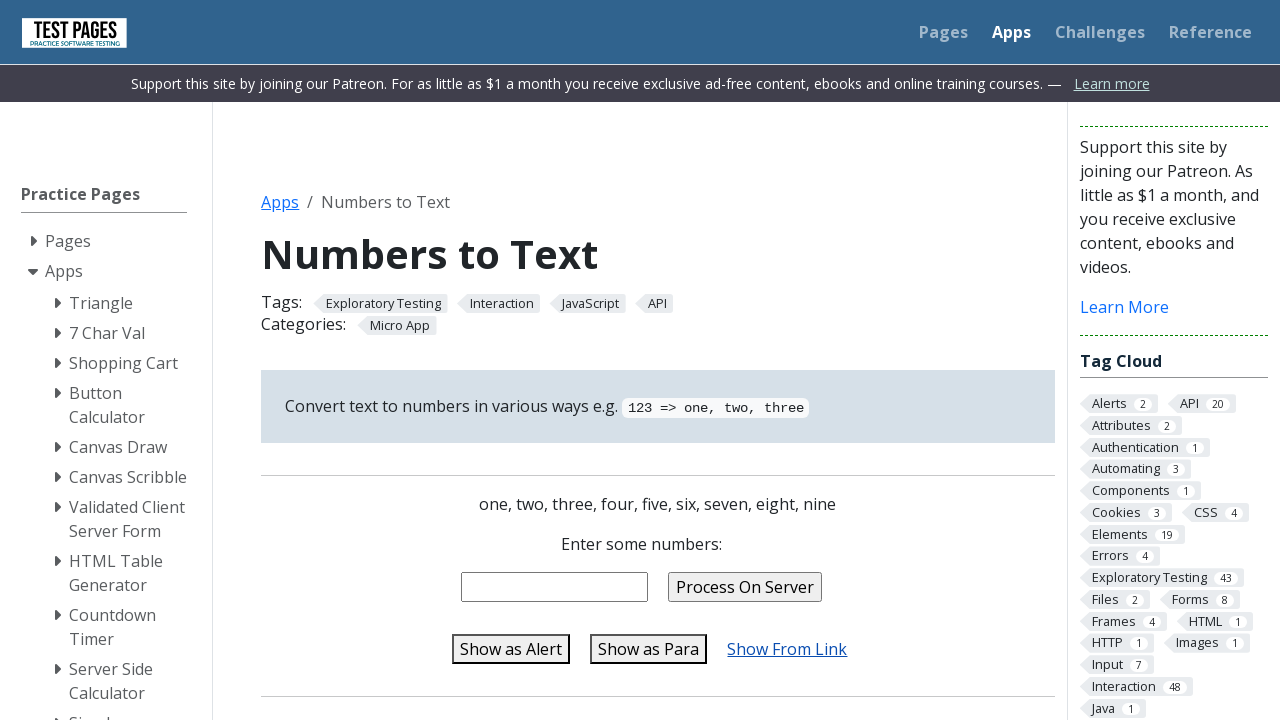